Tests jQuery UI draggable functionality by switching to an iframe and dragging an element to a new position

Starting URL: https://jqueryui.com/draggable/

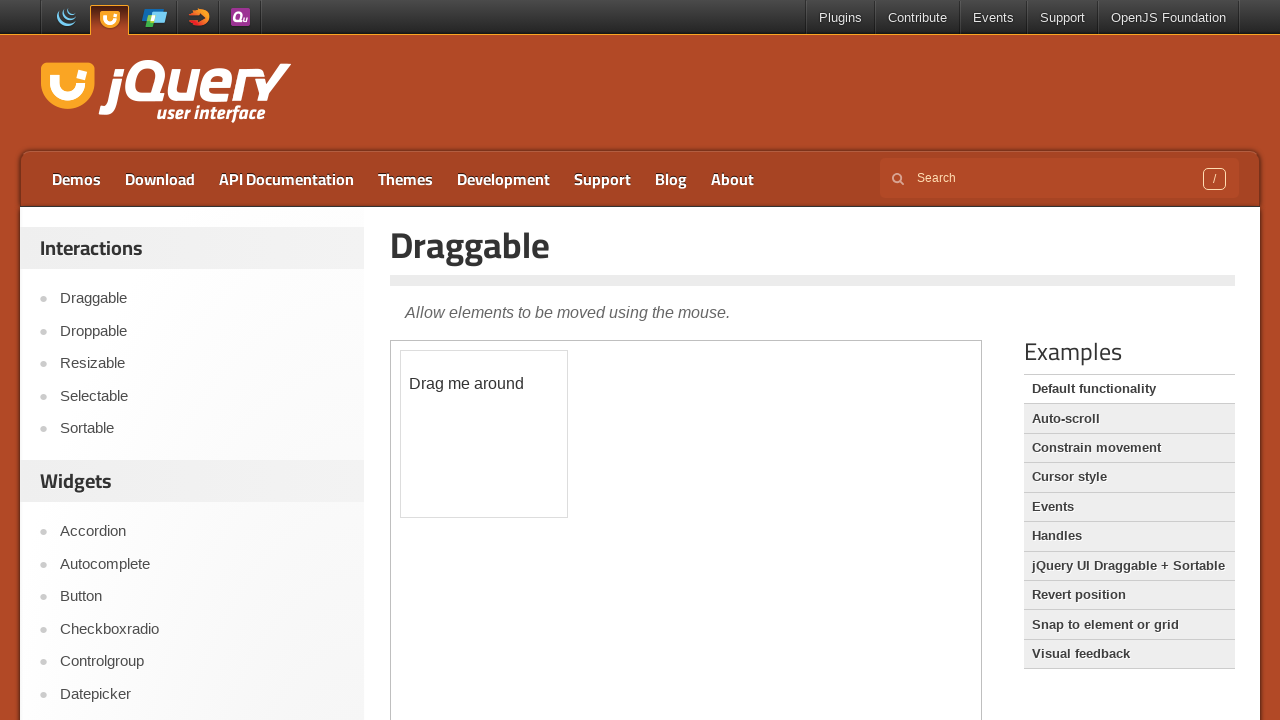

Located the iframe containing the draggable element
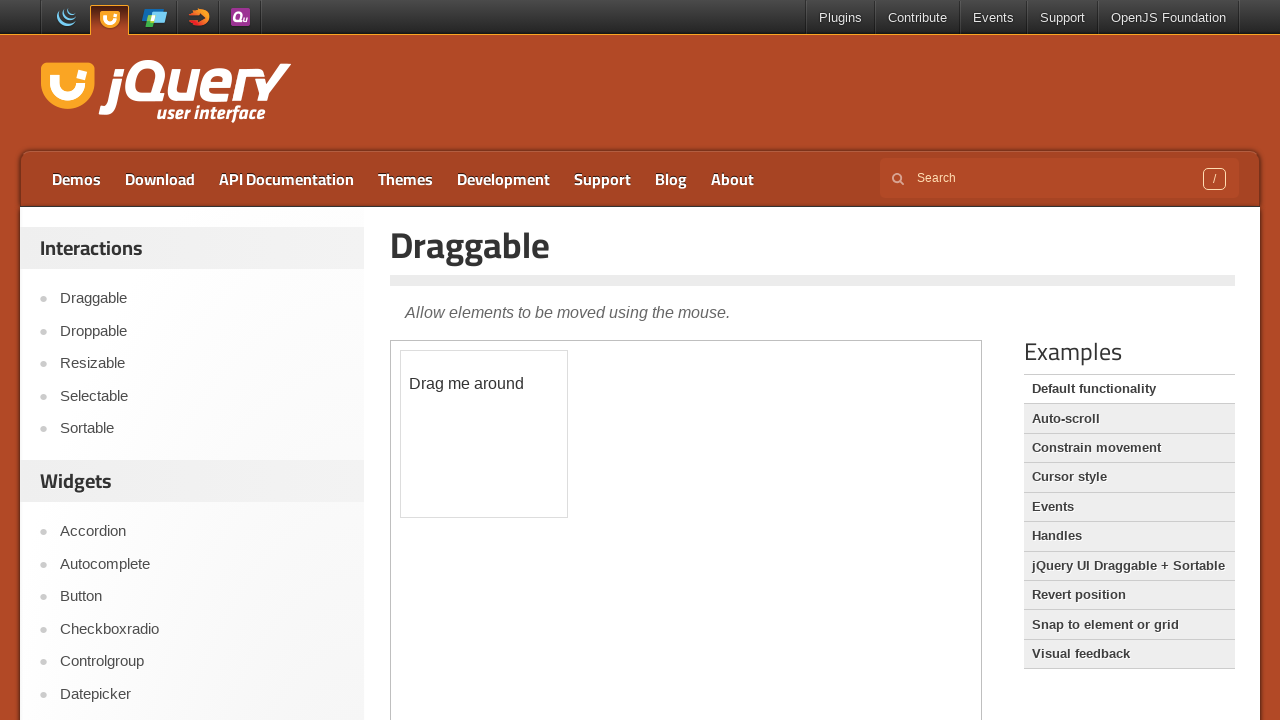

Located the draggable element with id 'draggable' inside the iframe
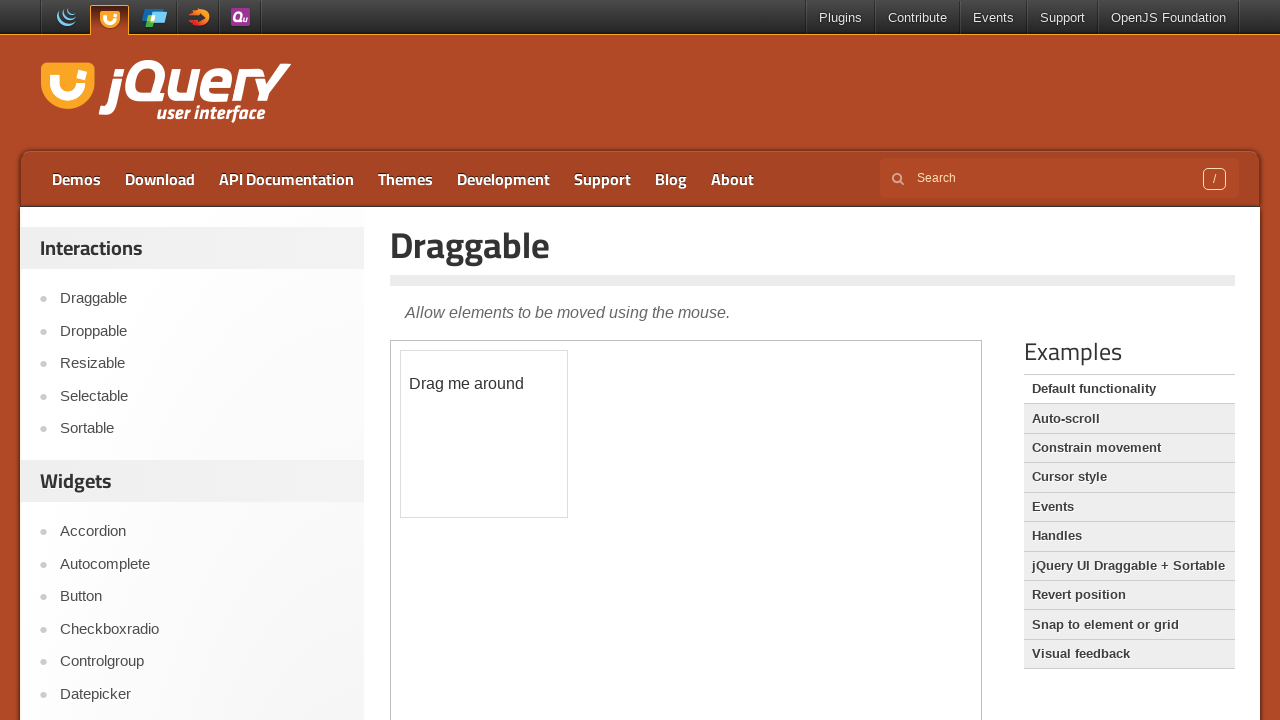

Draggable element is displayed and ready
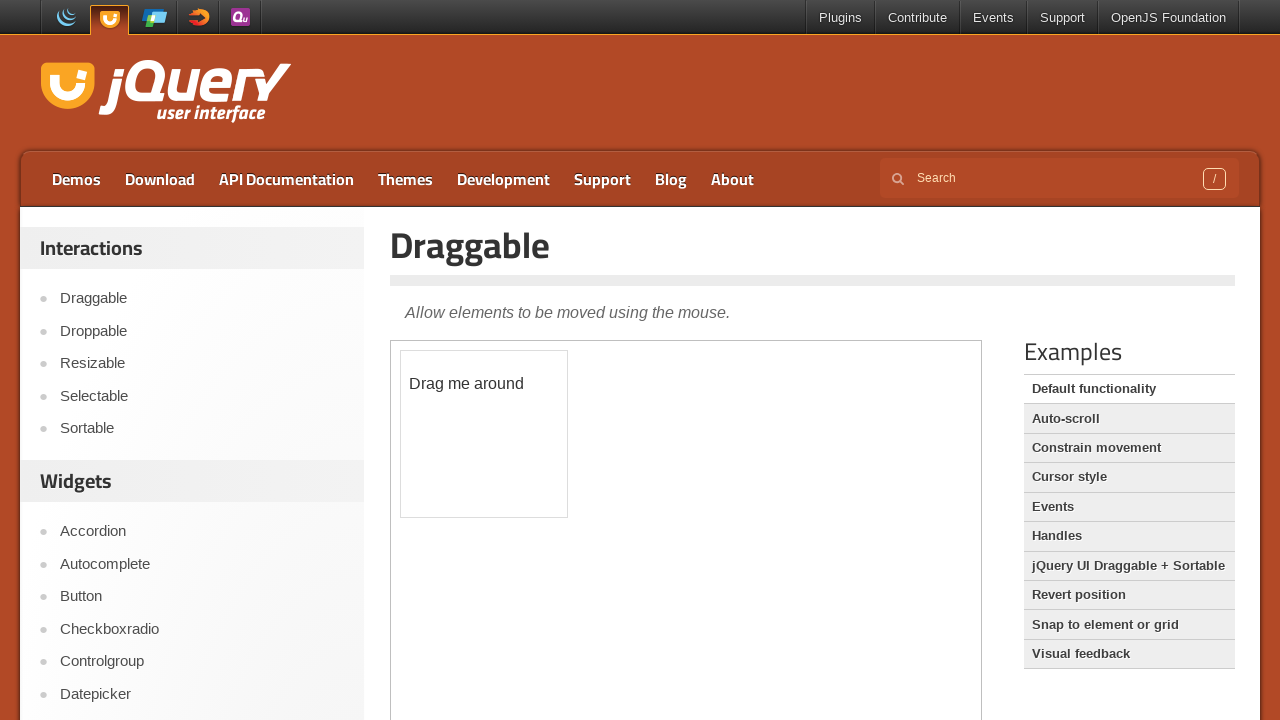

Dragged the element 30 pixels in x and y directions at (431, 381)
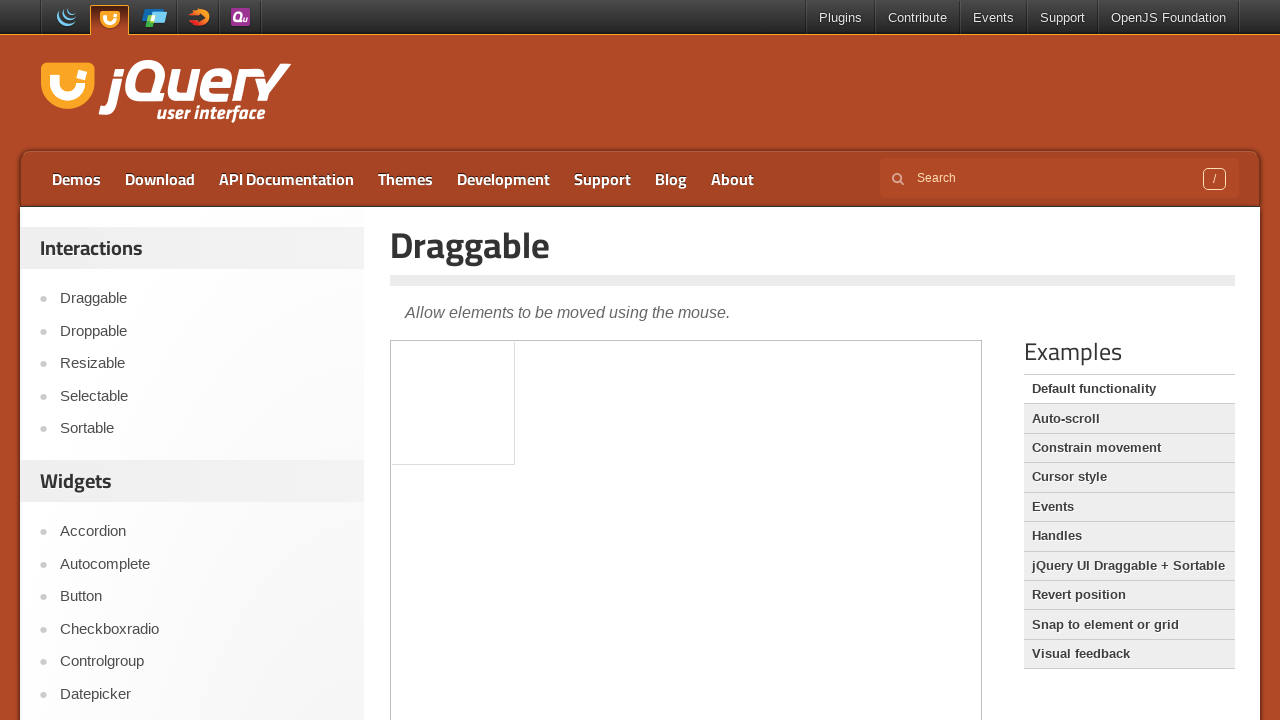

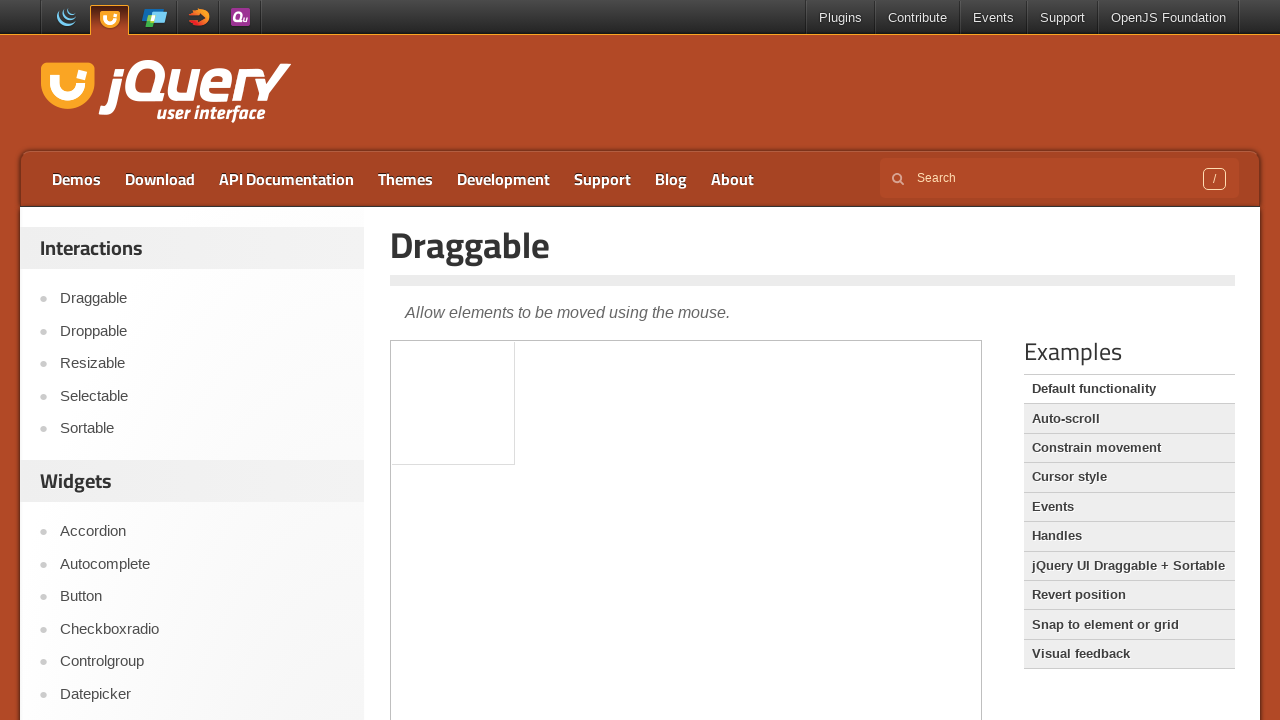